Tests triangle identifier with non-numeric input for side 2, verifying error message is displayed

Starting URL: https://testpages.eviltester.com/styled/apps/triangle/triangle001.html

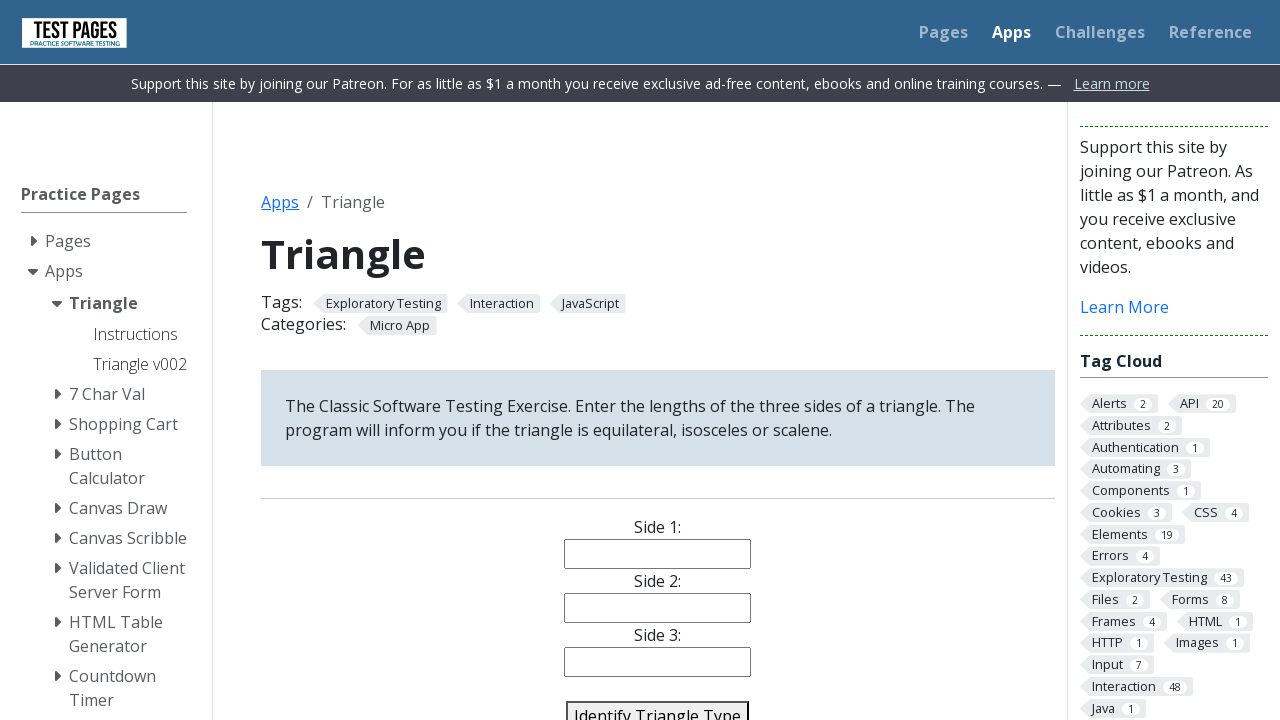

Filled side 1 with valid number '2' on #side1
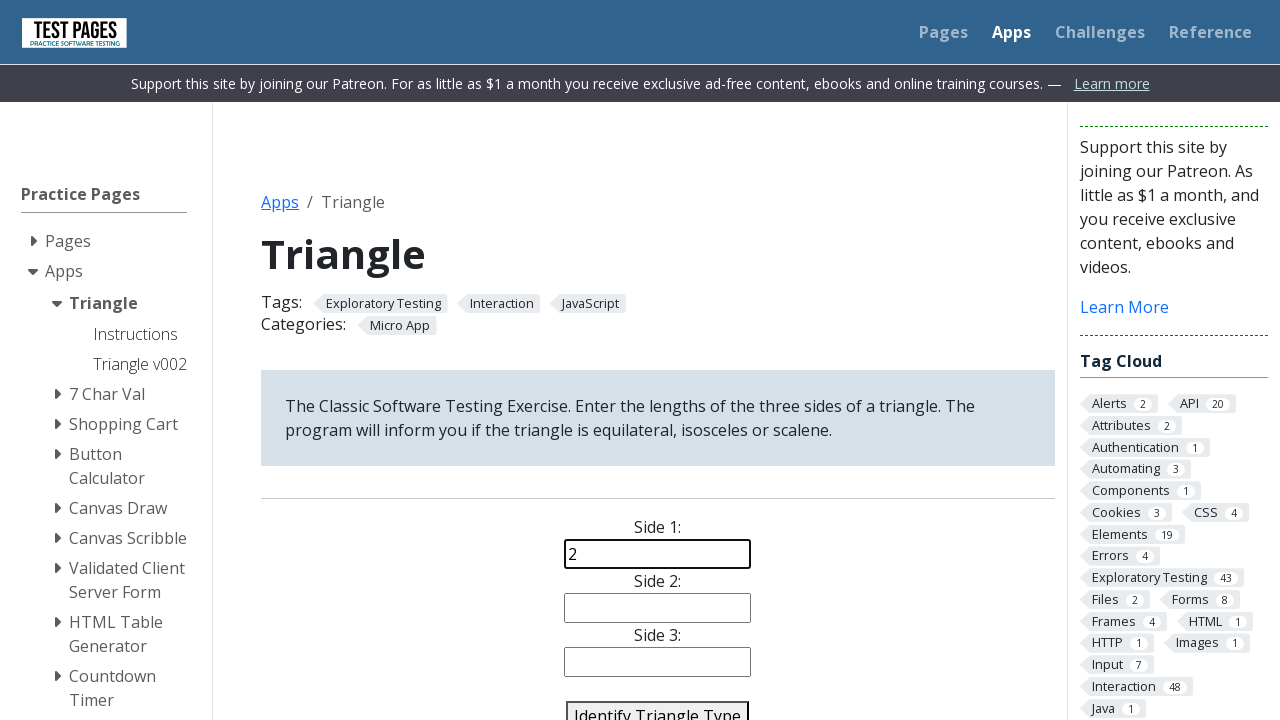

Filled side 2 with non-numeric value 'a' on #side2
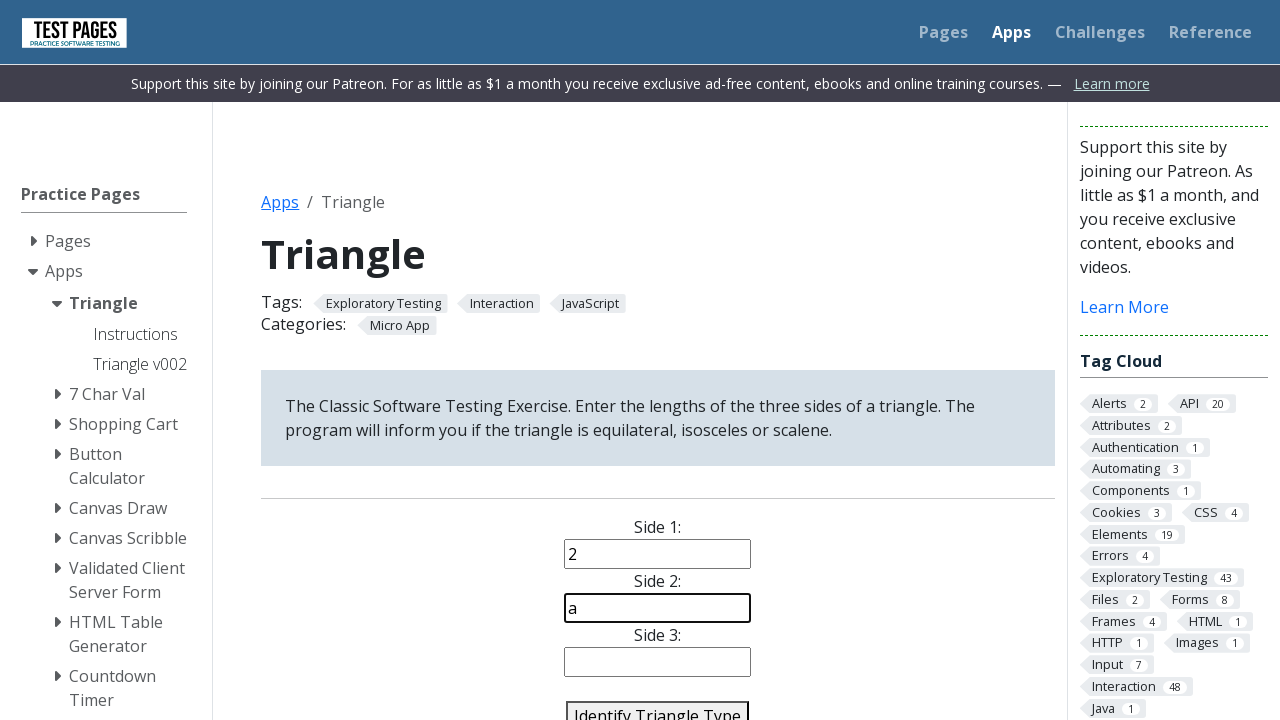

Filled side 3 with valid number '2' on #side3
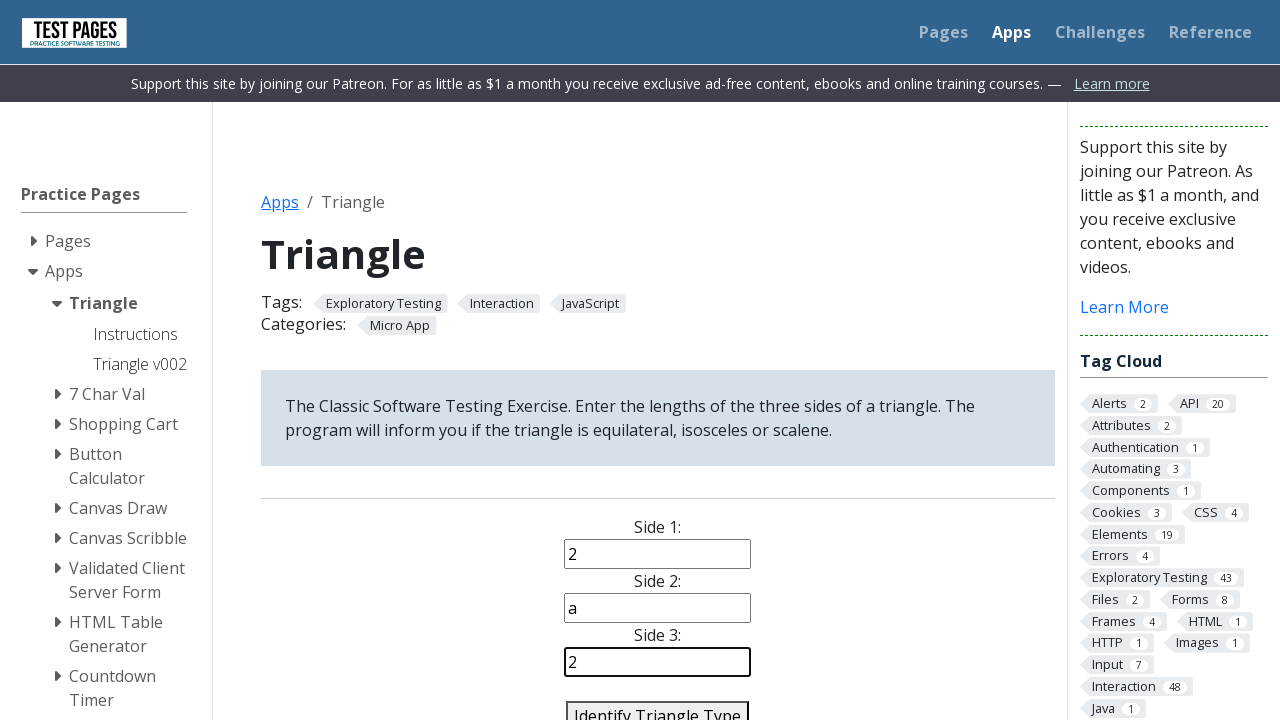

Clicked identify triangle button at (658, 705) on #identify-triangle-action
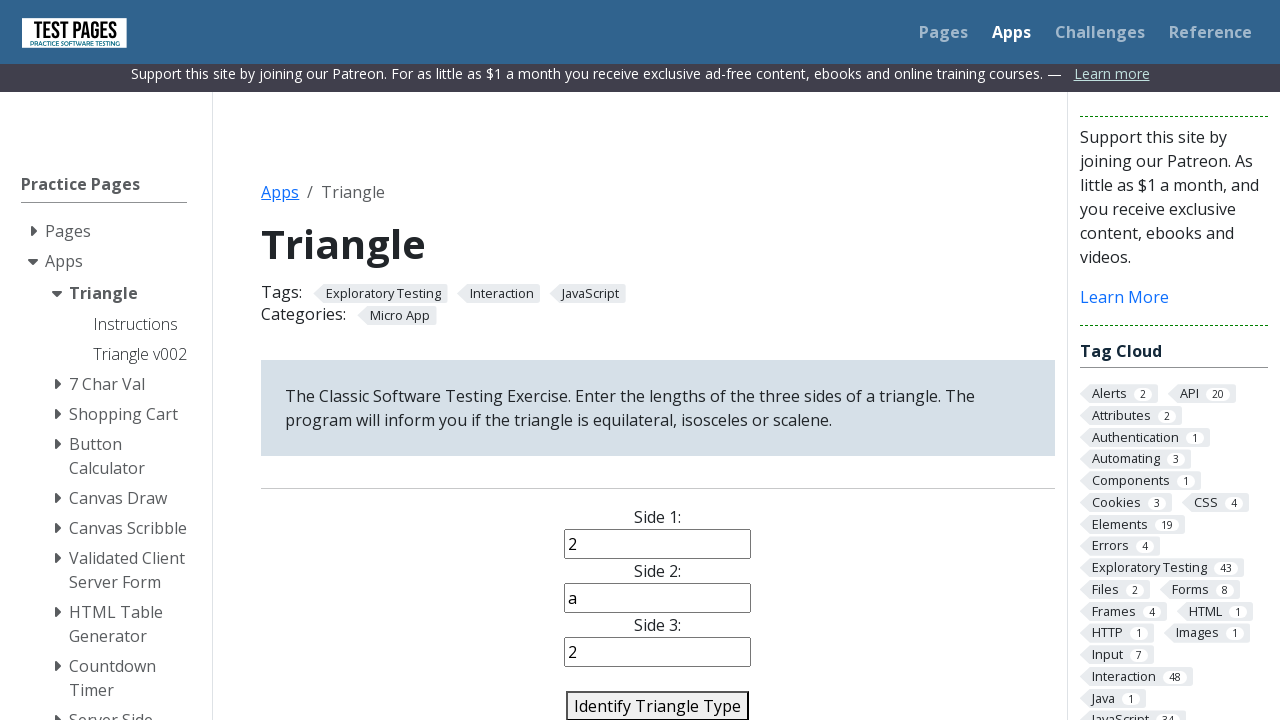

Error message displayed for non-numeric side 2 input
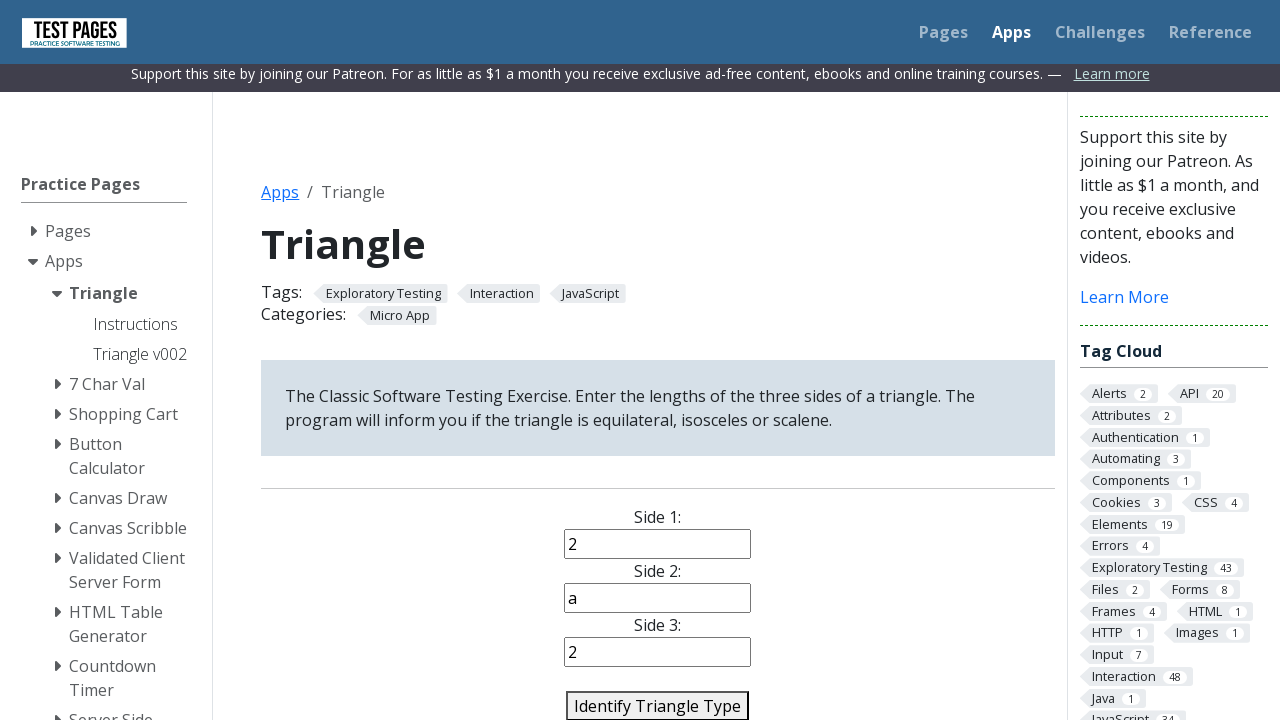

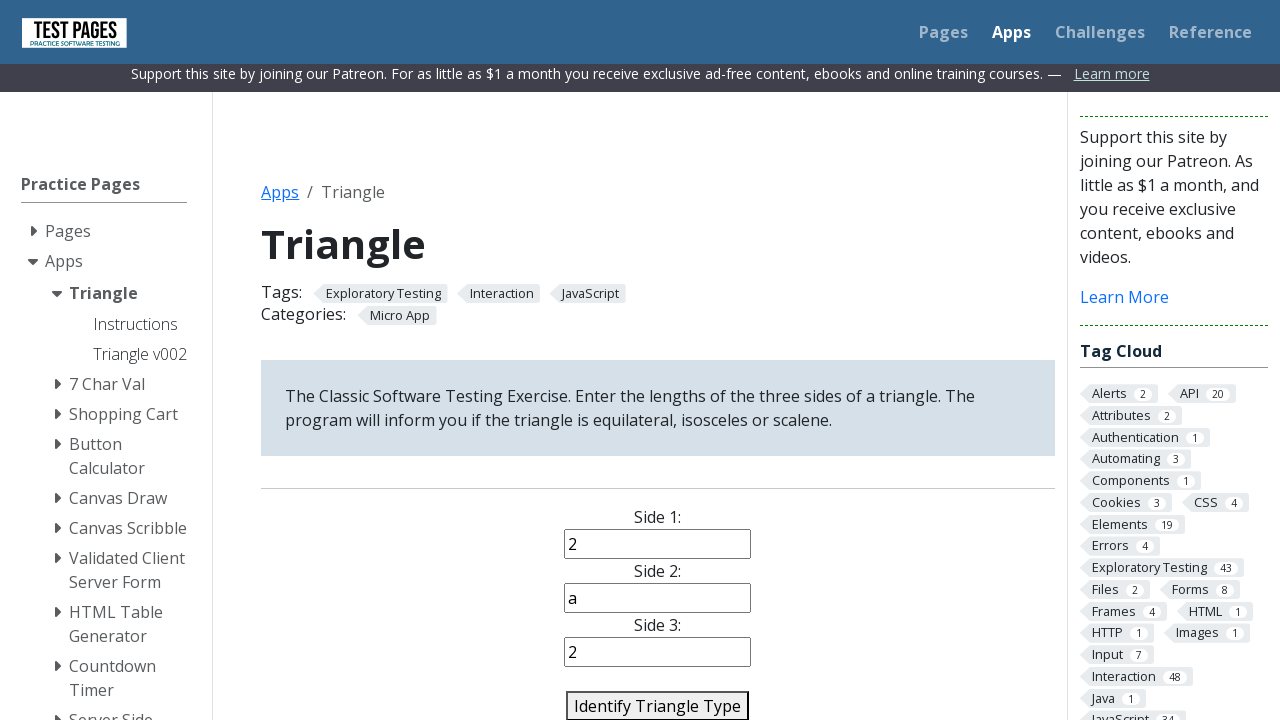